Tests alert popup handling by clicking a button that triggers an alert and then dismissing the alert

Starting URL: https://demo.automationtesting.in/Alerts.html

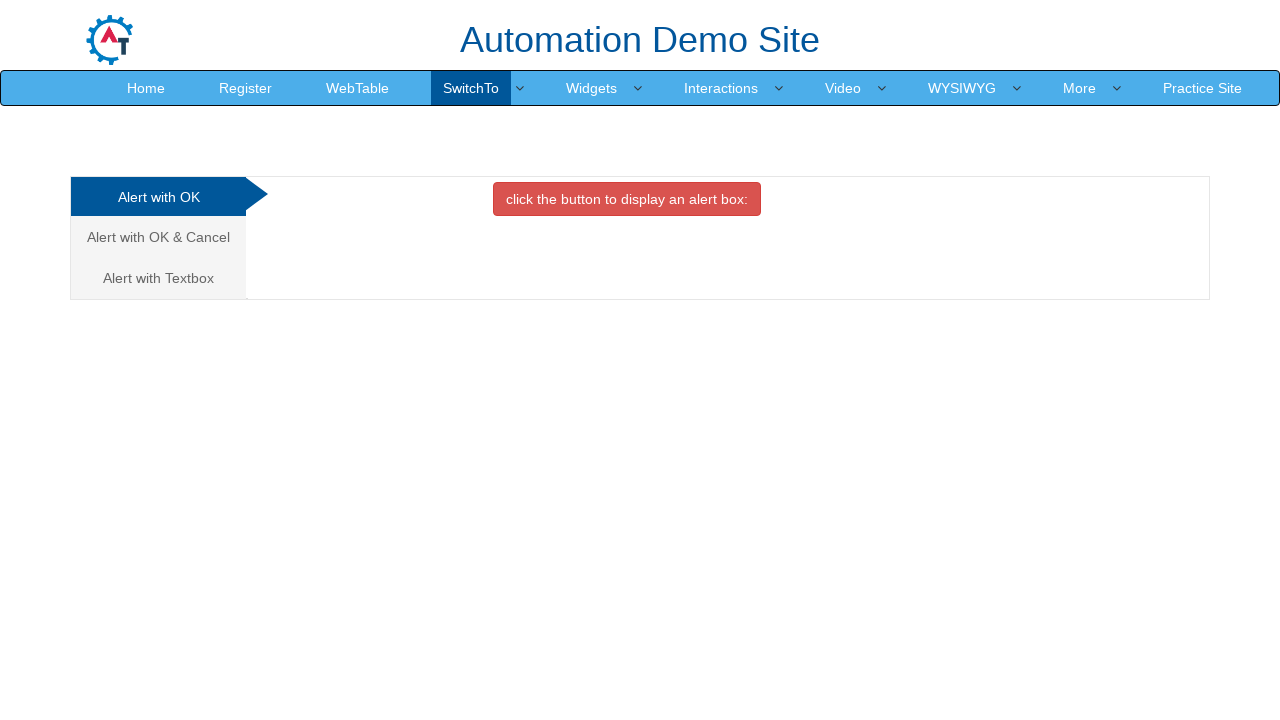

Navigated to Alerts demo page
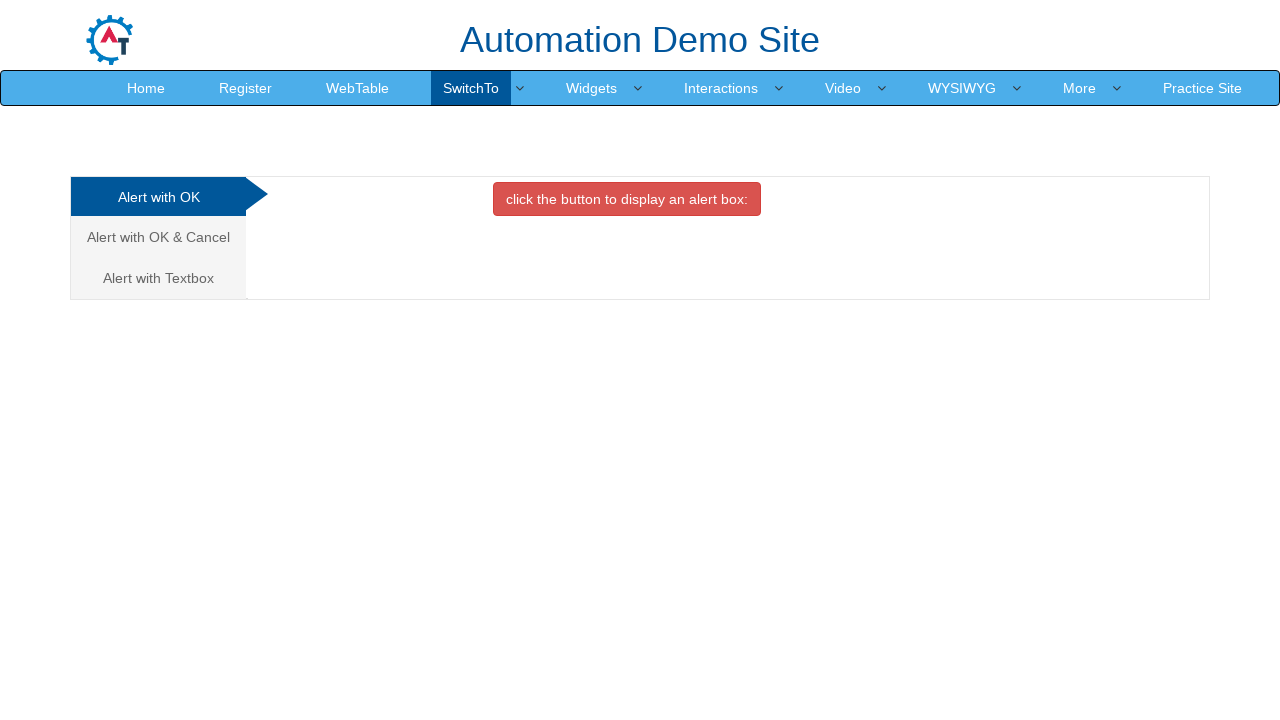

Clicked button to trigger alert popup at (627, 199) on button[onclick='alertbox()']
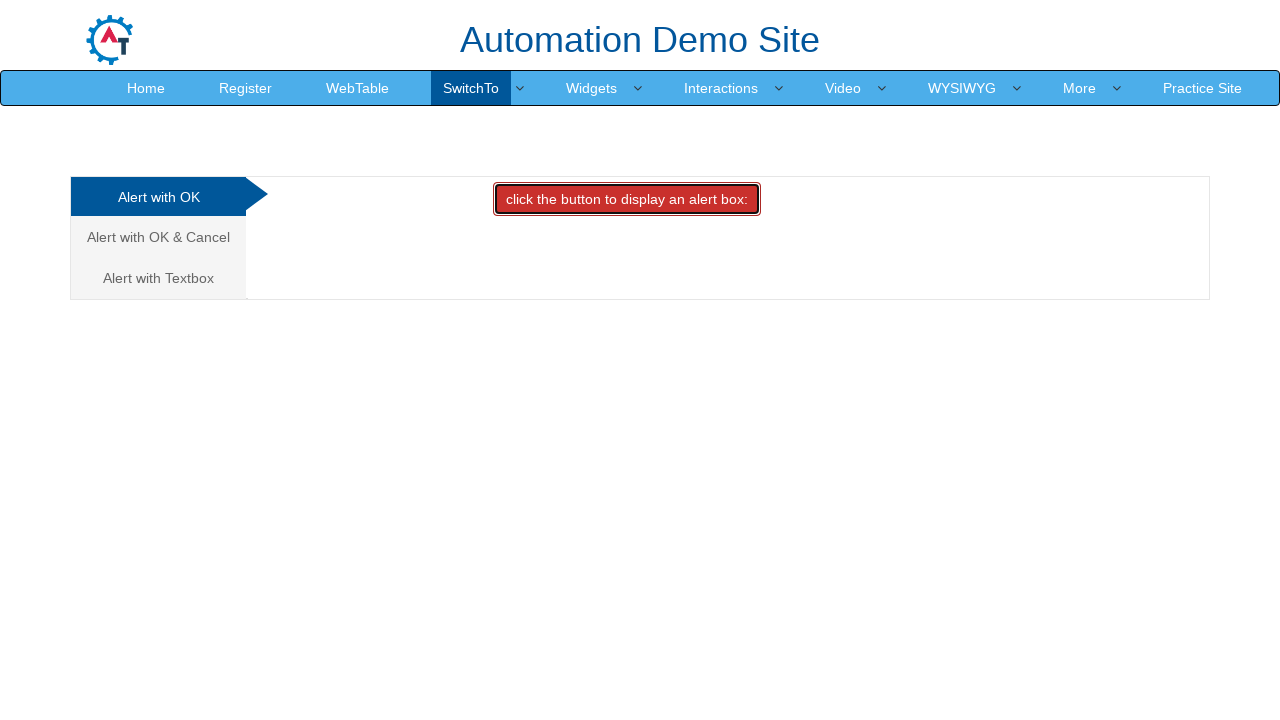

Set up dialog handler to dismiss alert
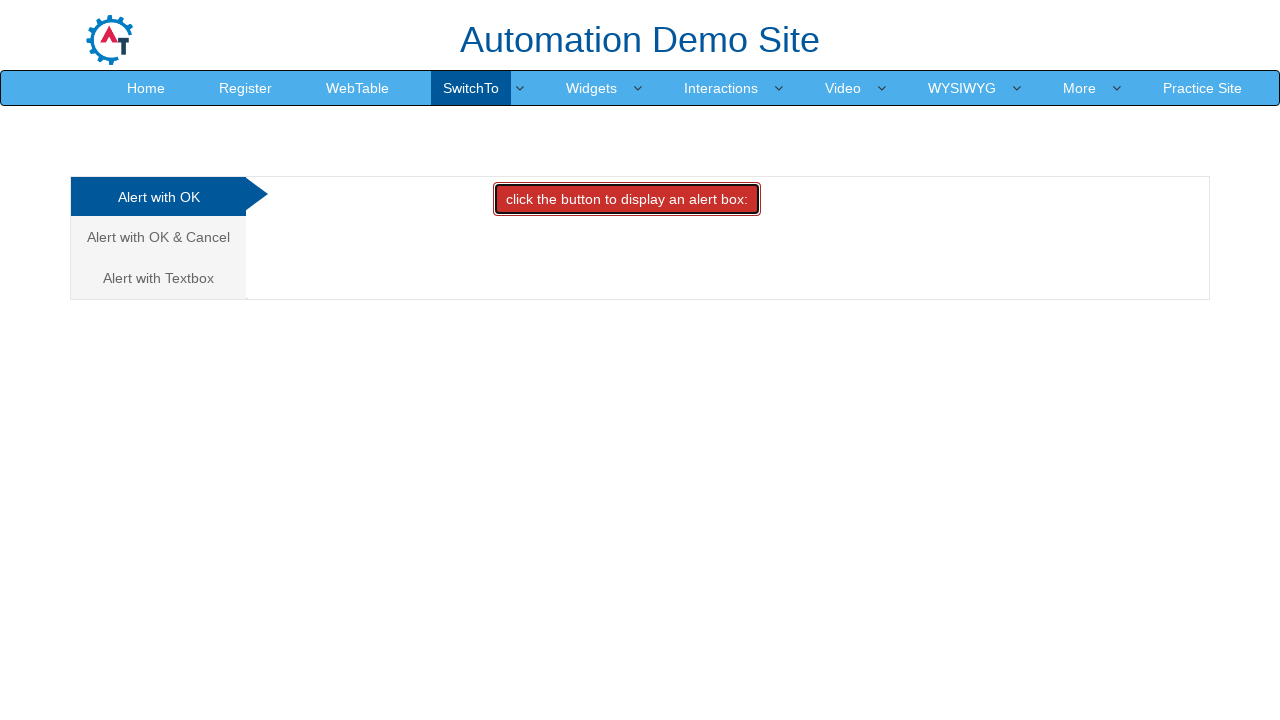

Clicked button again to trigger another alert popup at (627, 199) on button[onclick='alertbox()']
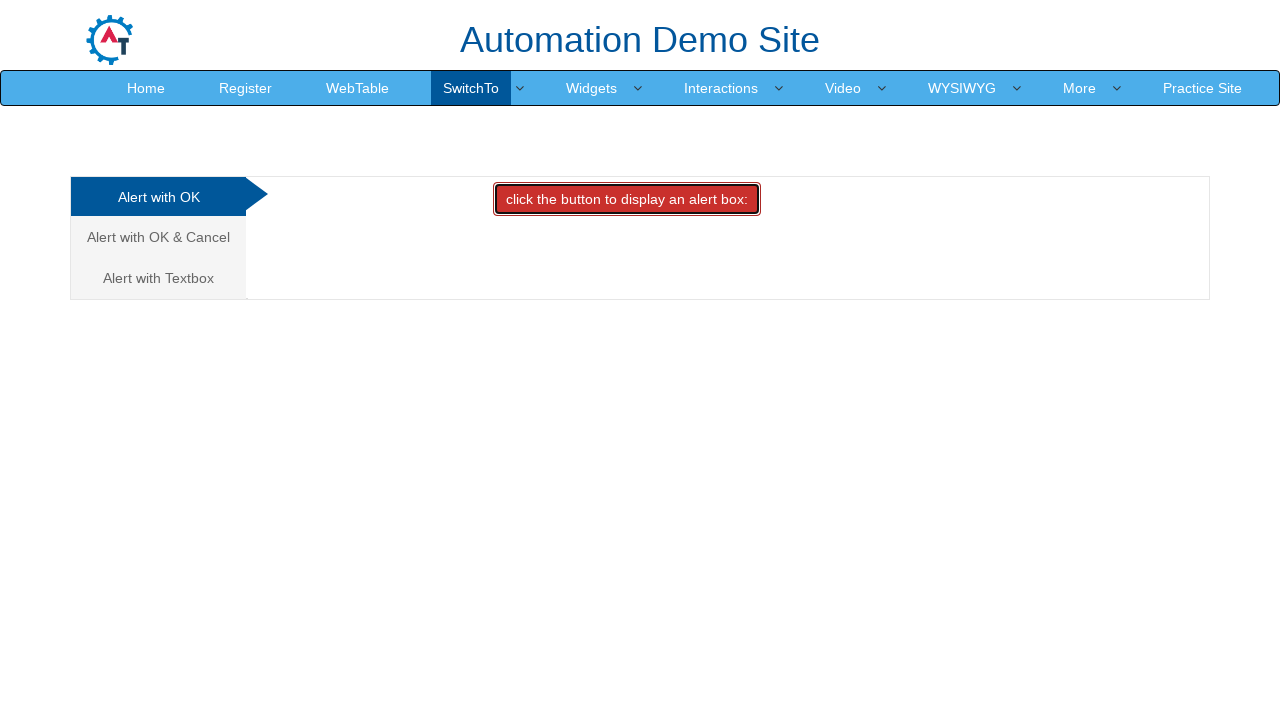

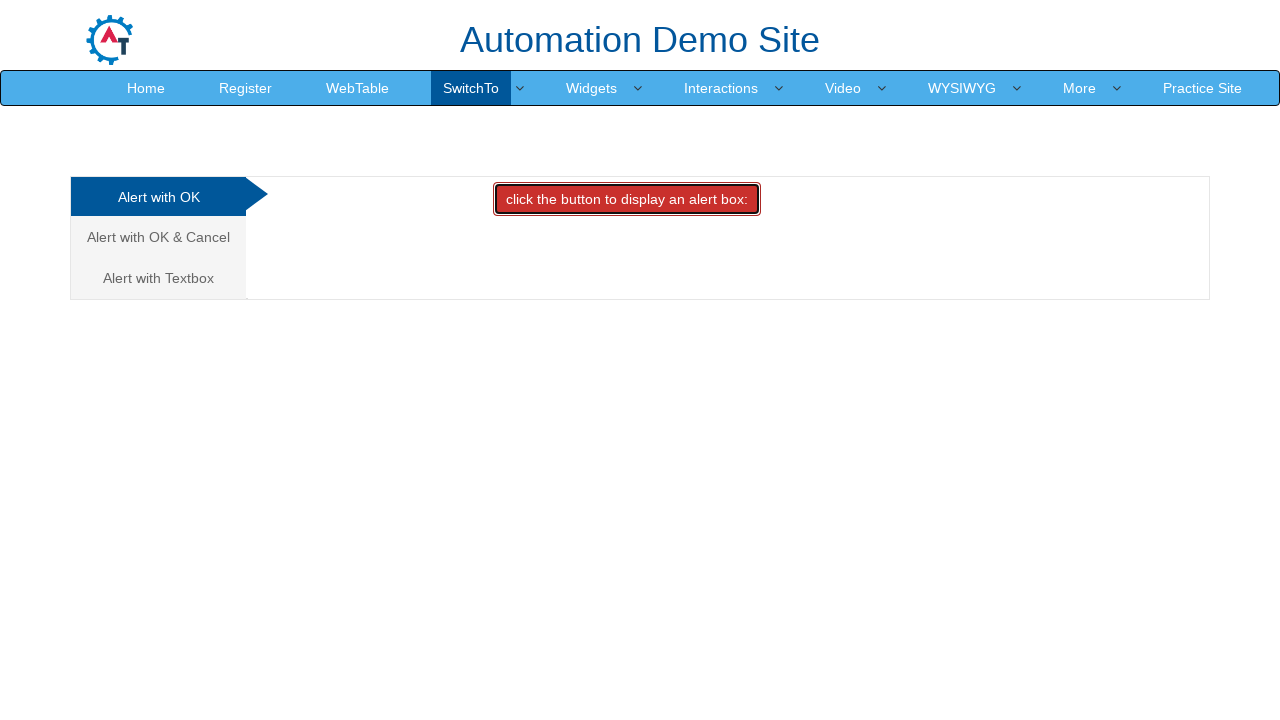